Navigates to an interest calculator, selects compound frequency options, and clicks a radio button option

Starting URL: https://www.calculator.net/

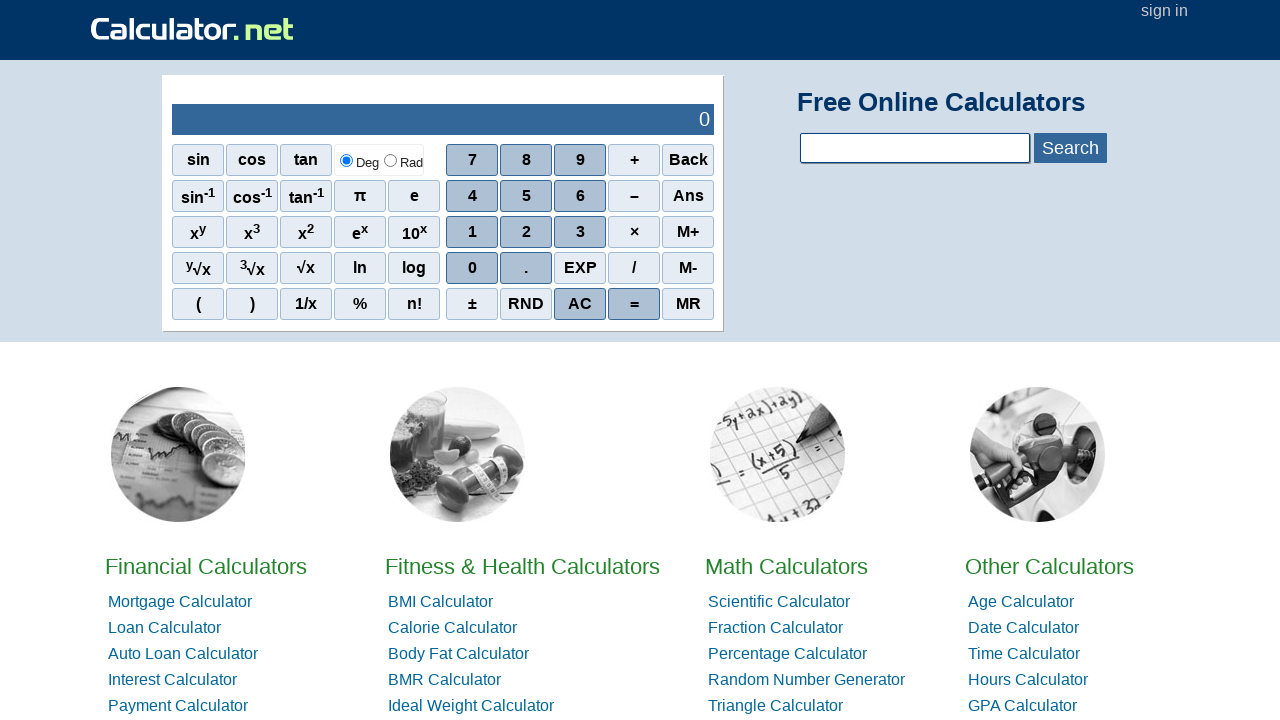

Clicked on Interest Calculator link at (172, 680) on text=Interest Calculator
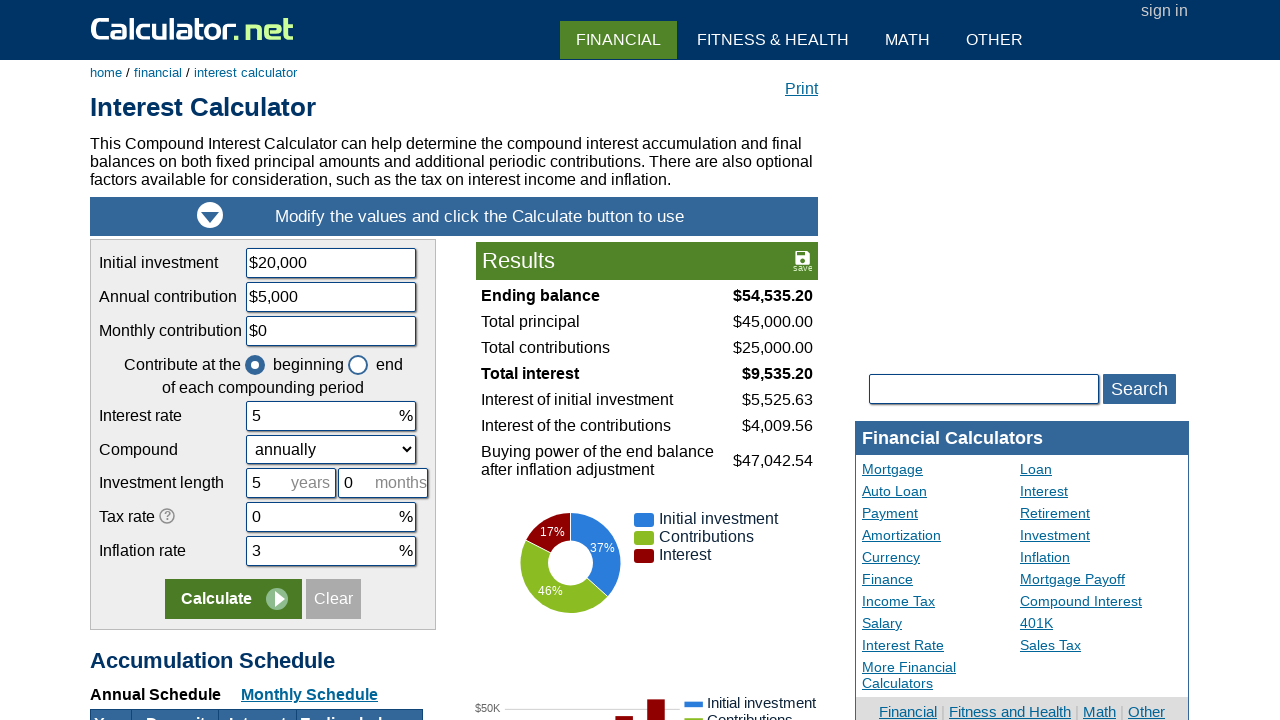

Interest calculator page loaded - compound frequency selector found
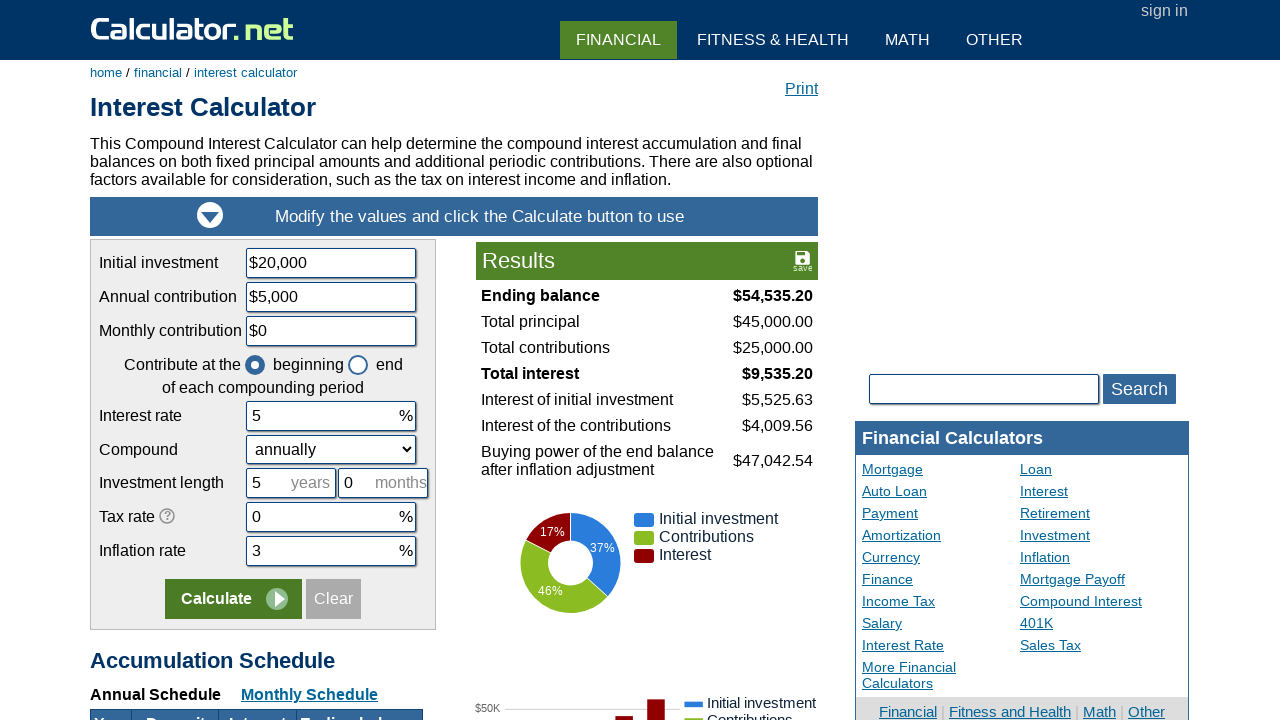

Selected compound frequency option by index 2 on #ccompound
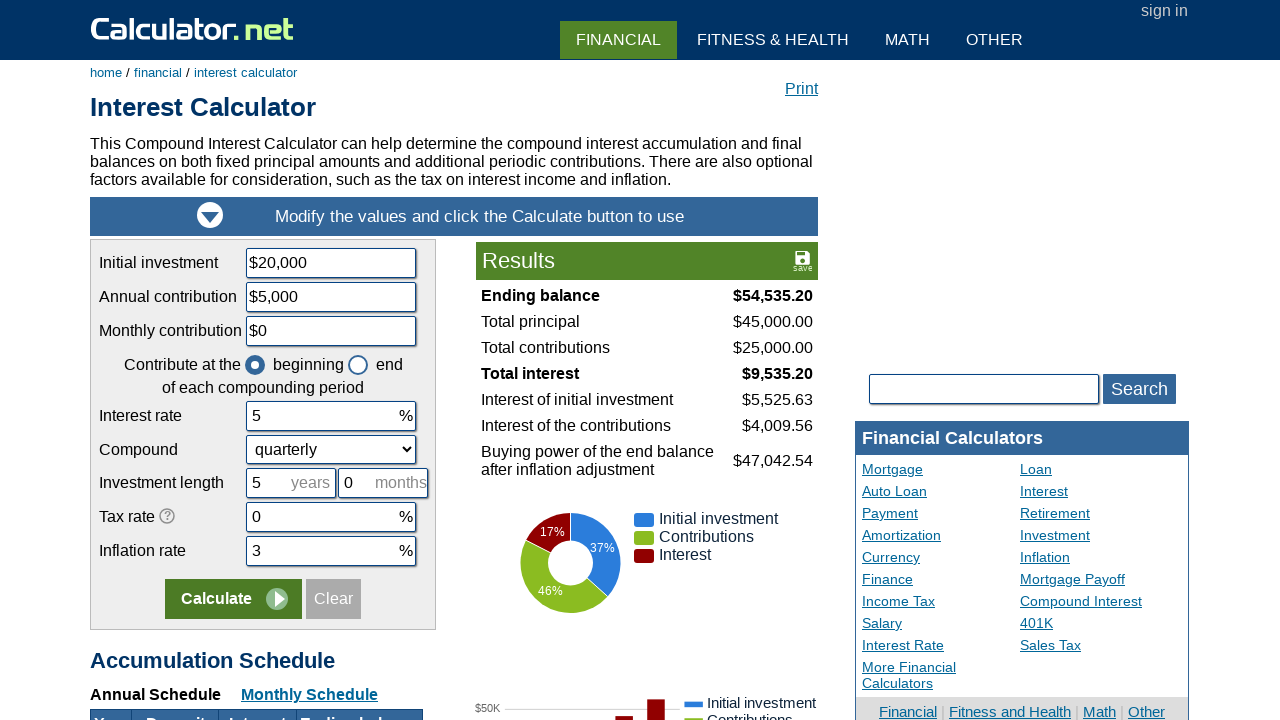

Selected 'daily' compound frequency option on #ccompound
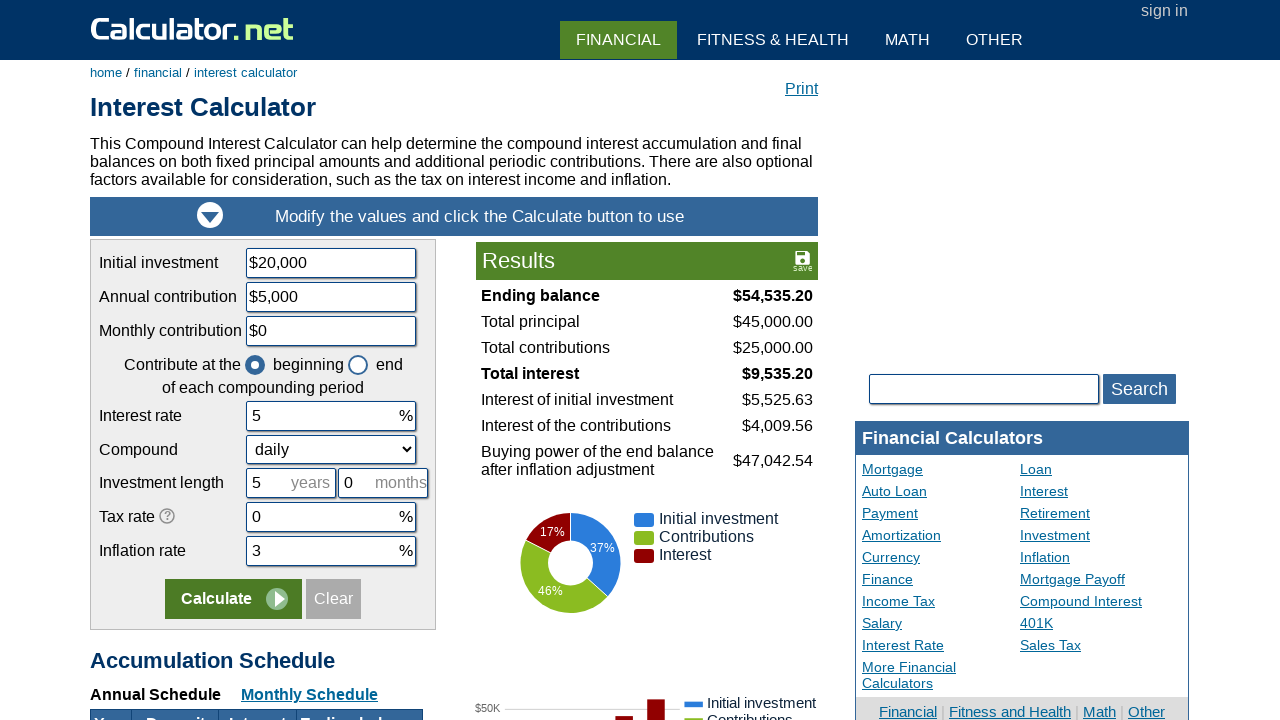

Clicked the second radio button with class 'rbmark' at (358, 365) on .rbmark >> nth=1
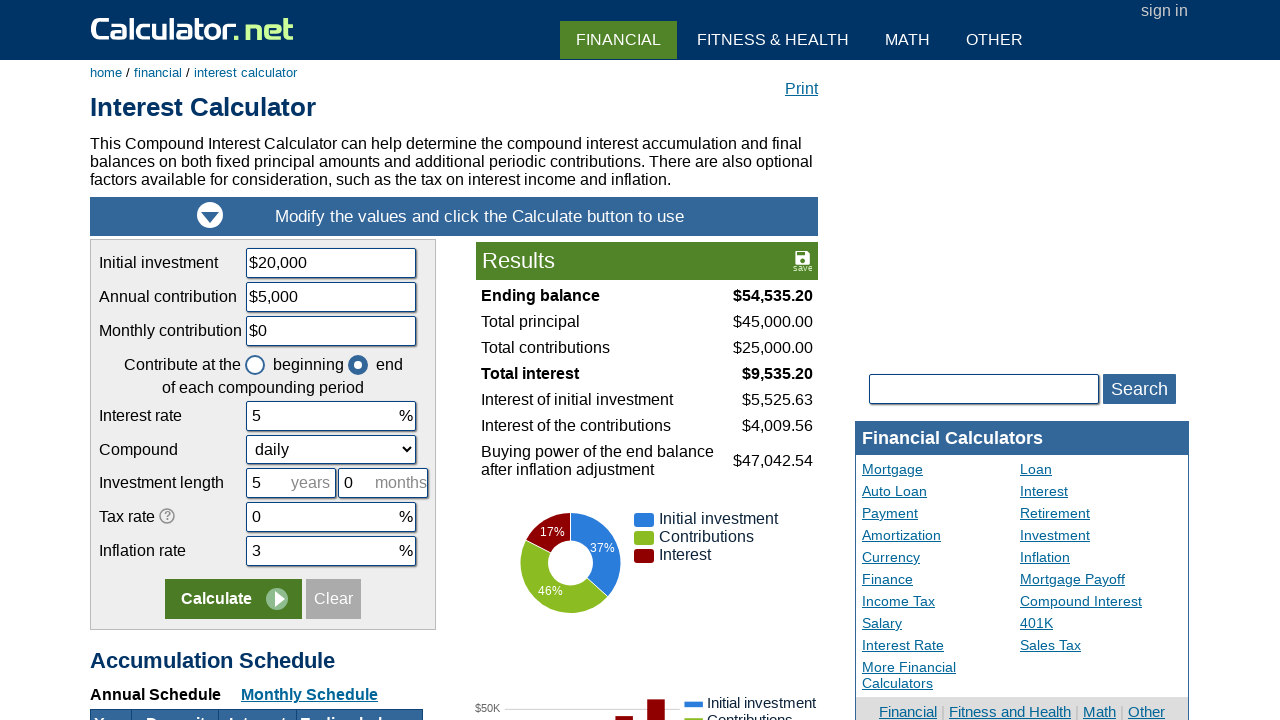

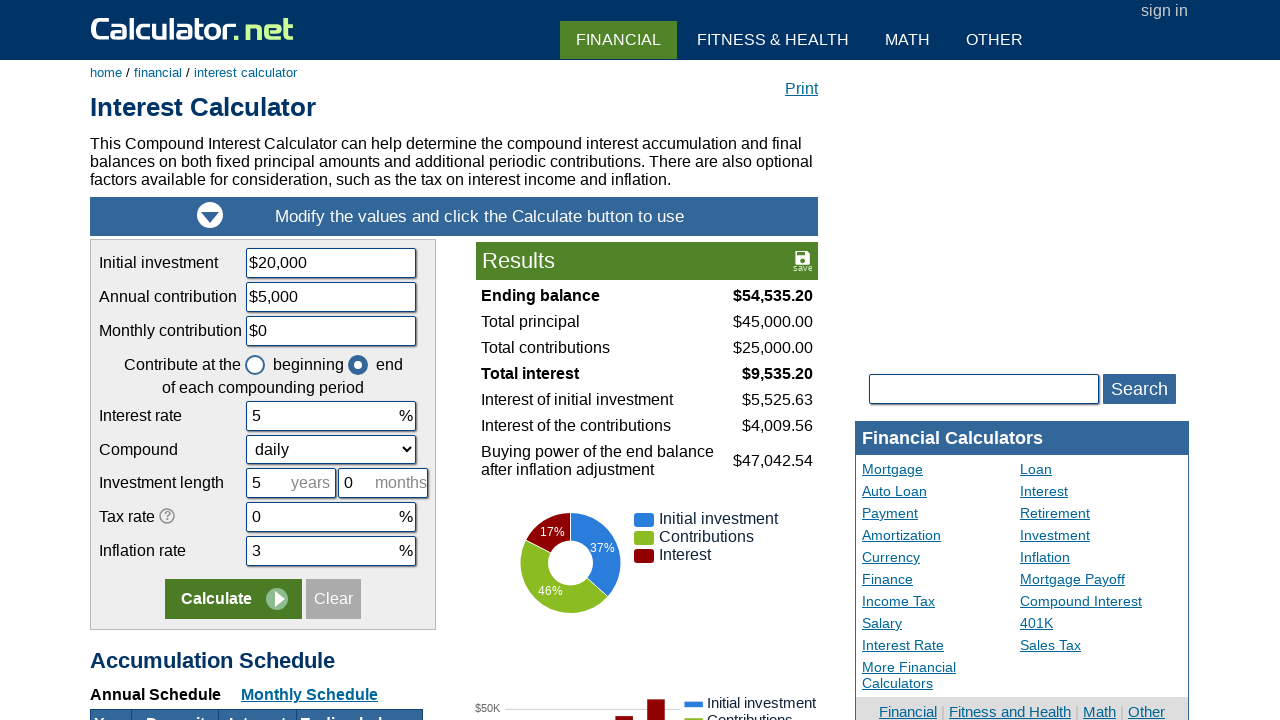